Tests dropdown selection by selecting option 2 by visible text and verifying it's selected

Starting URL: https://the-internet.herokuapp.com/dropdown

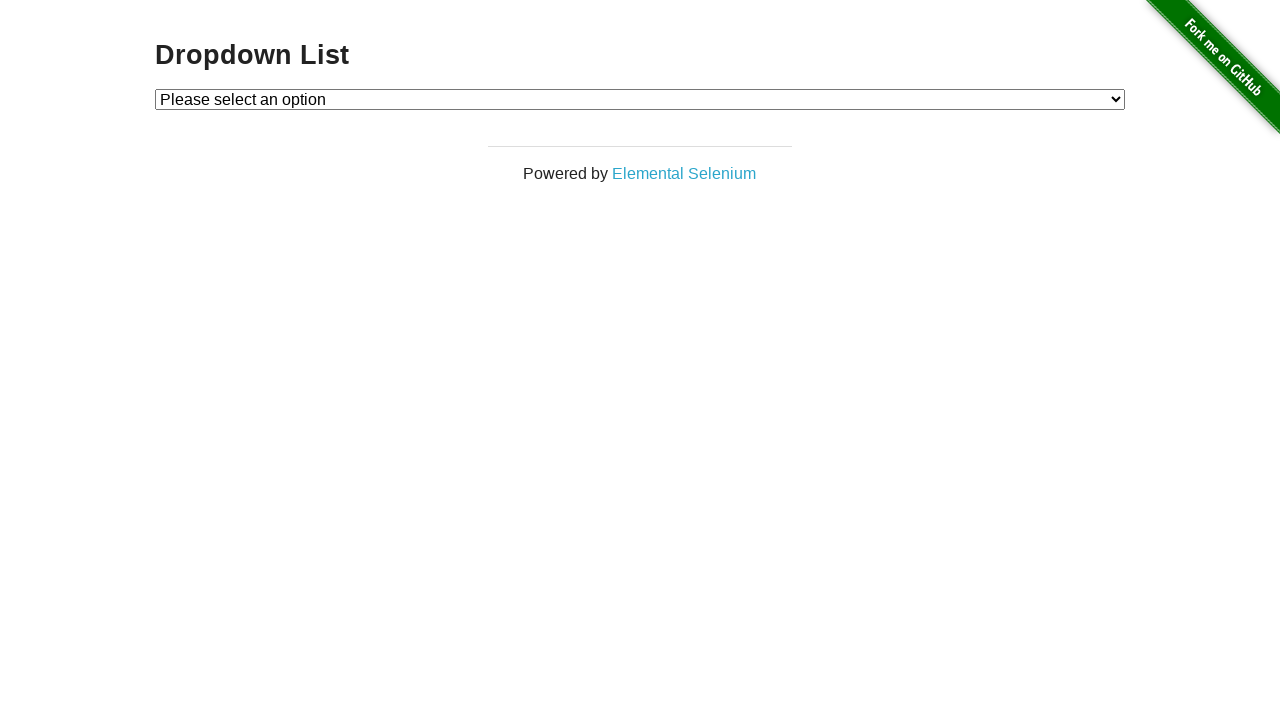

Selected 'Option 2' from dropdown by visible text on #dropdown
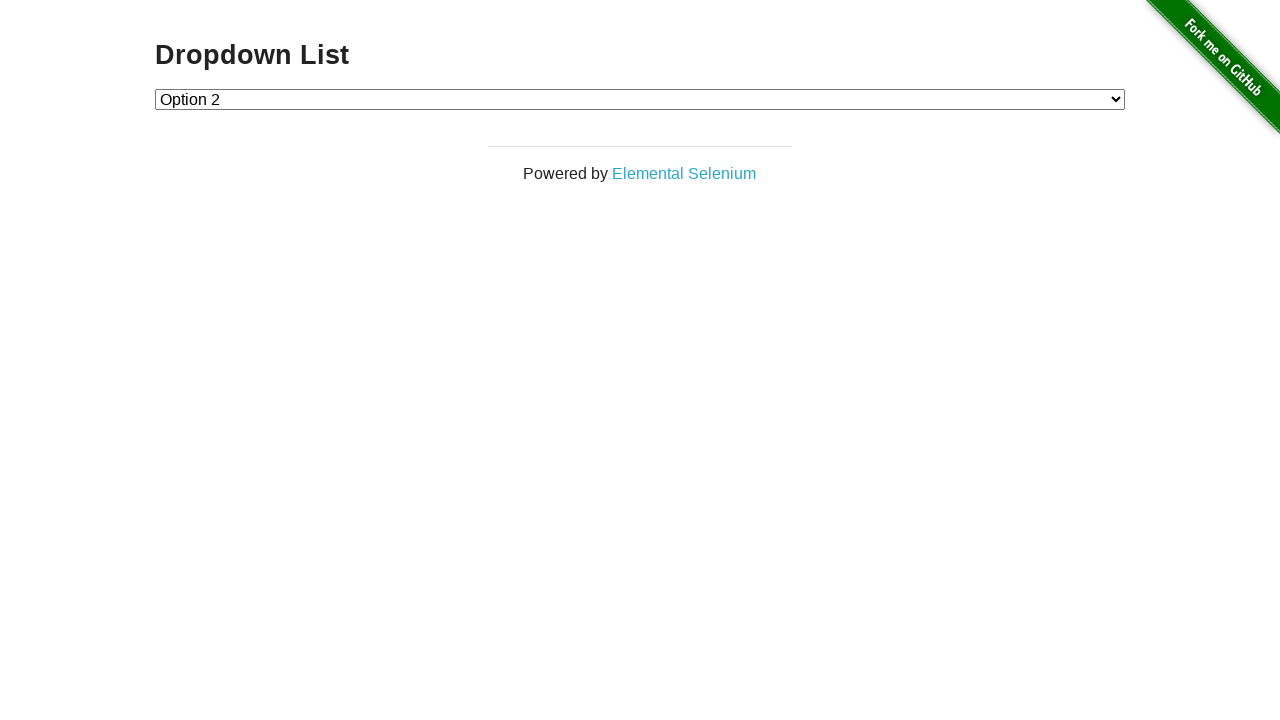

Retrieved selected option text from dropdown
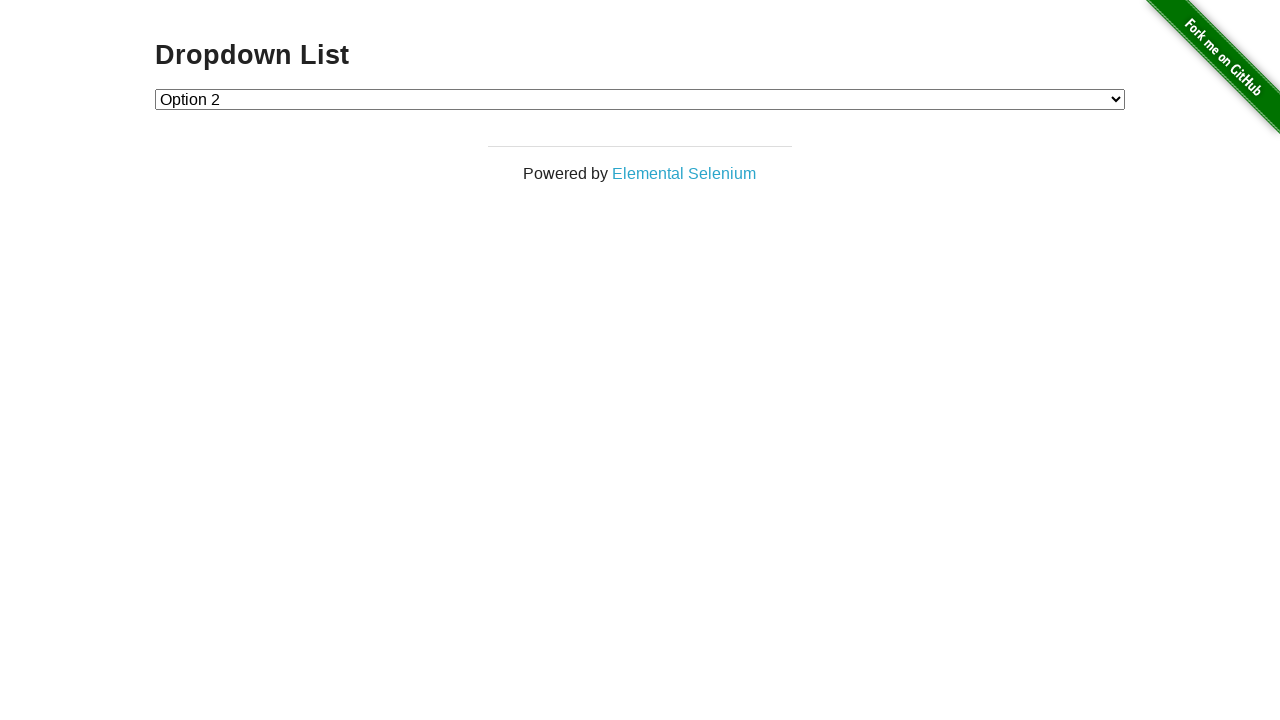

Verified that 'Option 2' is selected in dropdown
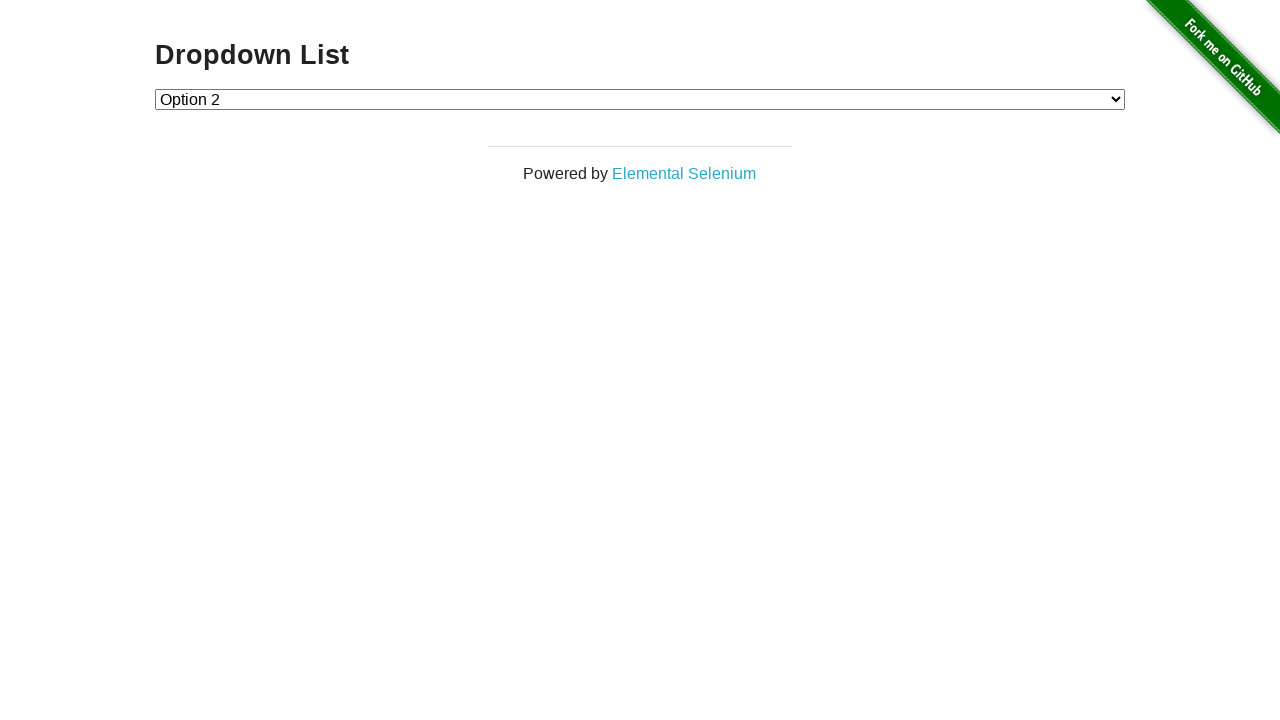

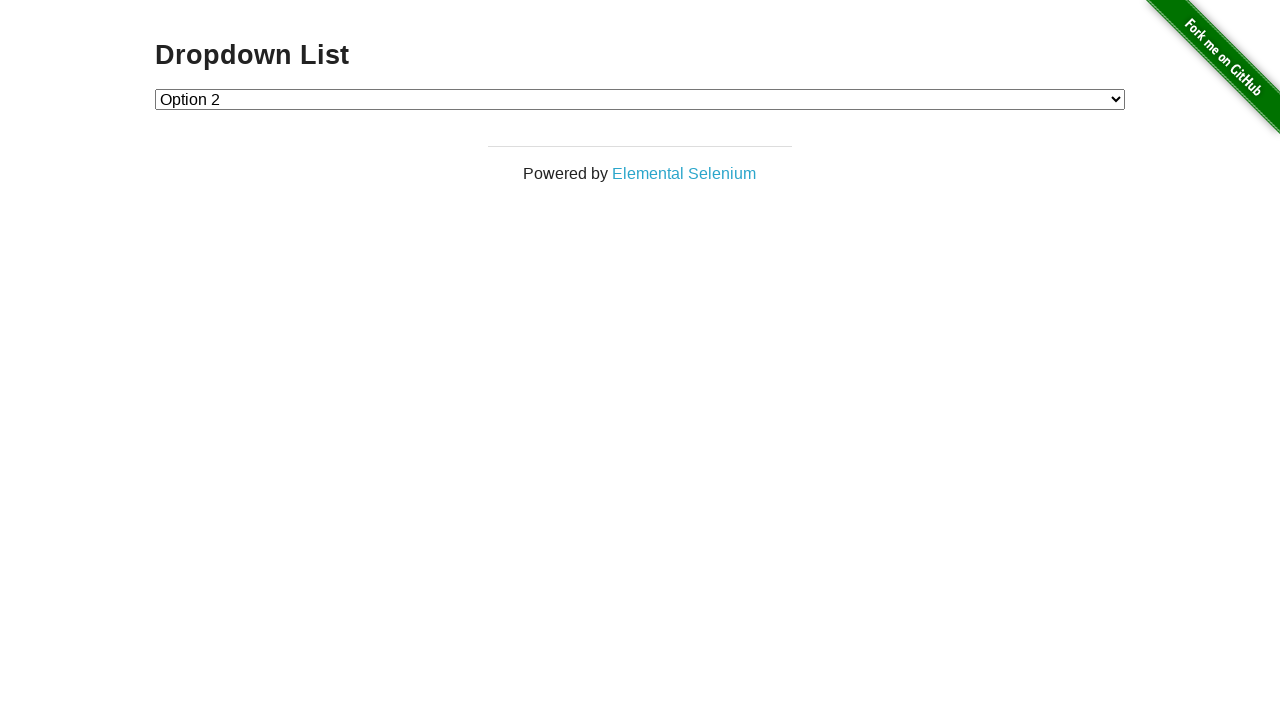